Tests opting out of A/B tests by adding a cookie before visiting the A/B test page, ensuring the user is opted out from the start

Starting URL: http://the-internet.herokuapp.com

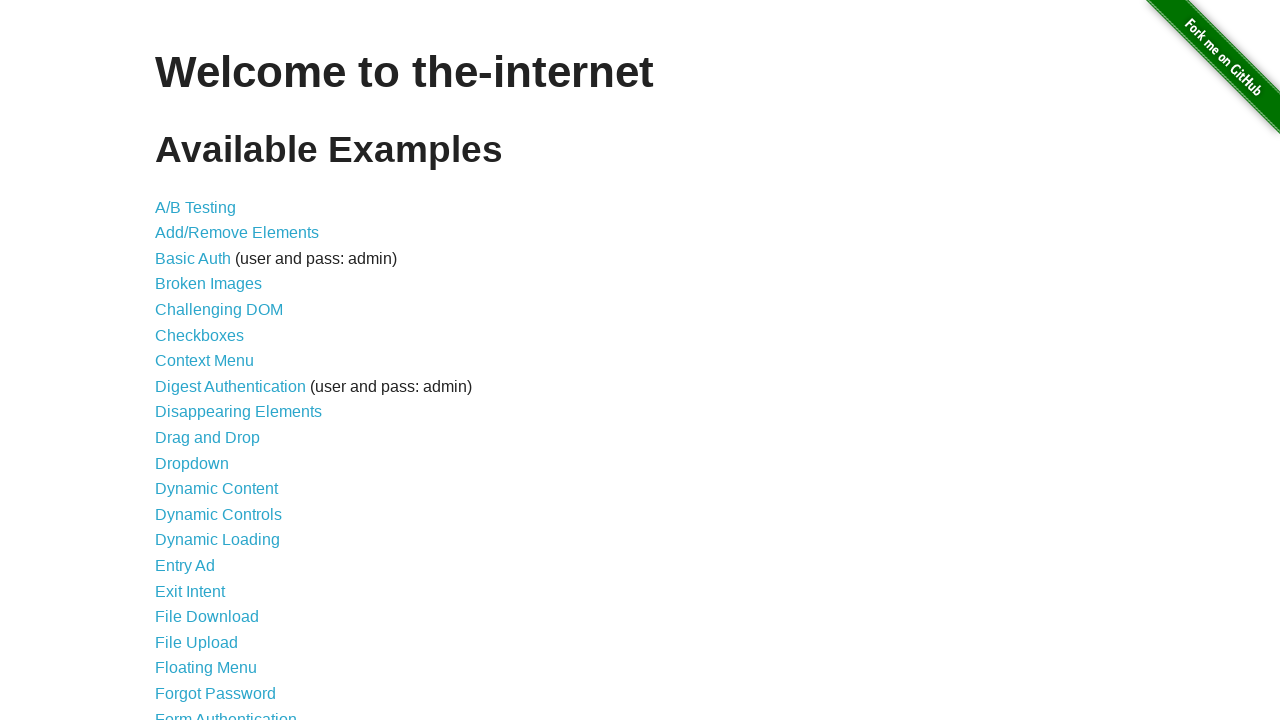

Added optimizelyOptOut cookie to opt out of A/B tests
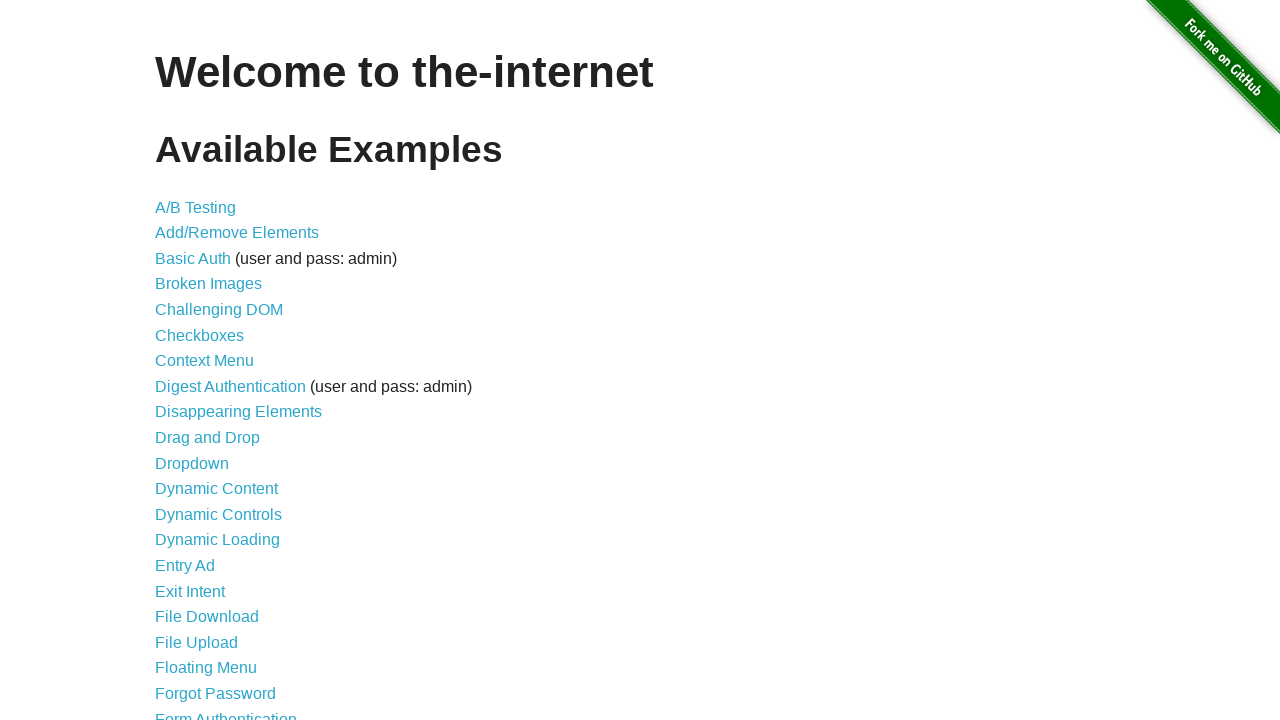

Navigated to A/B test page at http://the-internet.herokuapp.com/abtest
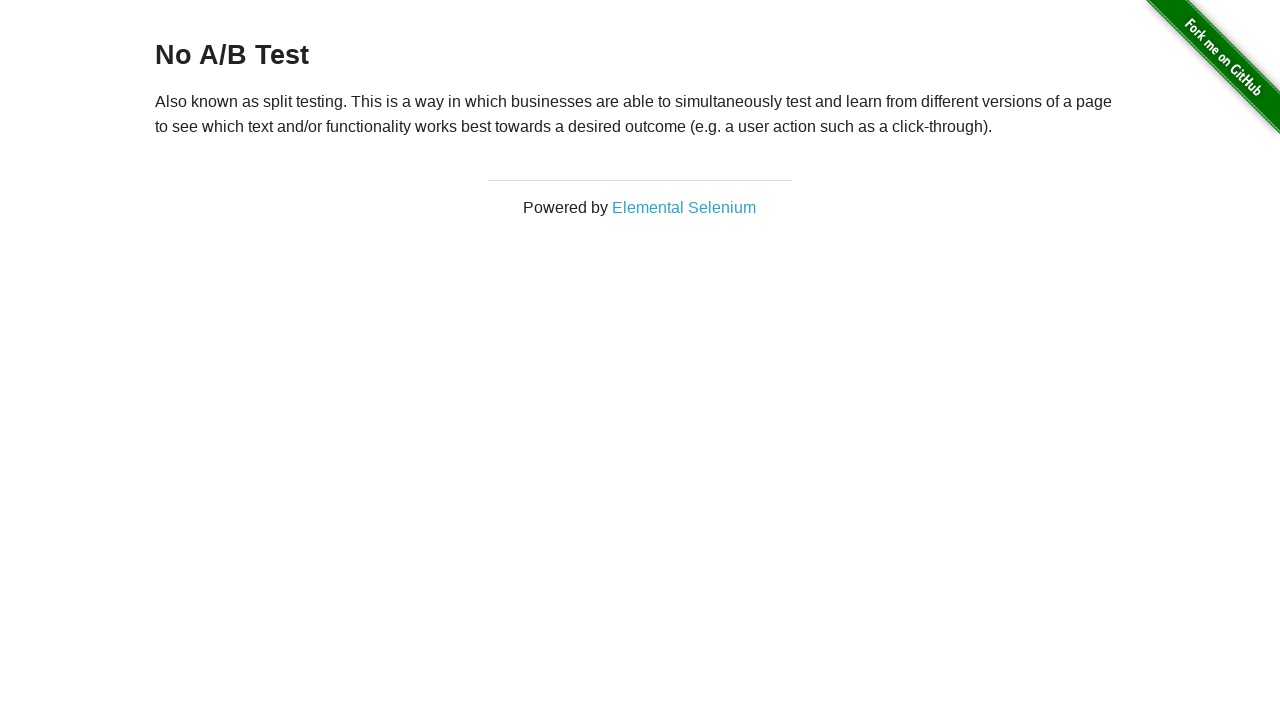

Waited for h3 heading element to be visible
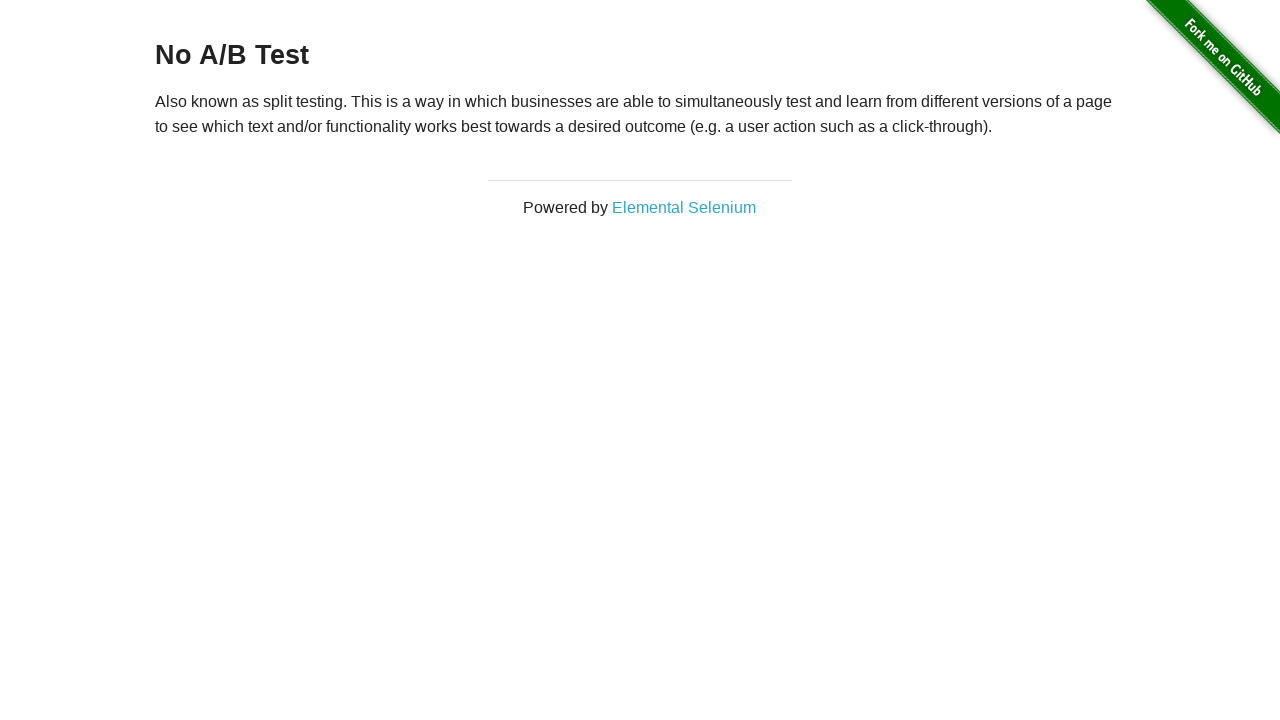

Retrieved heading text: No A/B Test
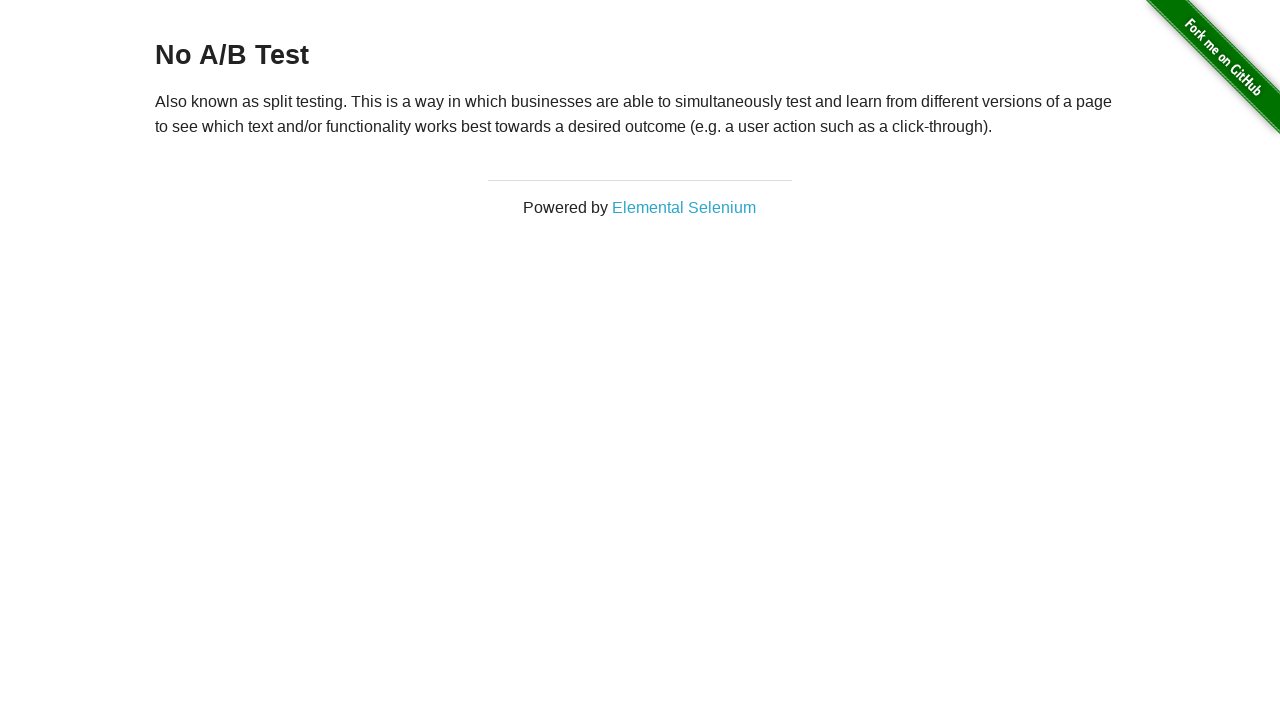

Verified heading text confirms user is opted out from A/B test
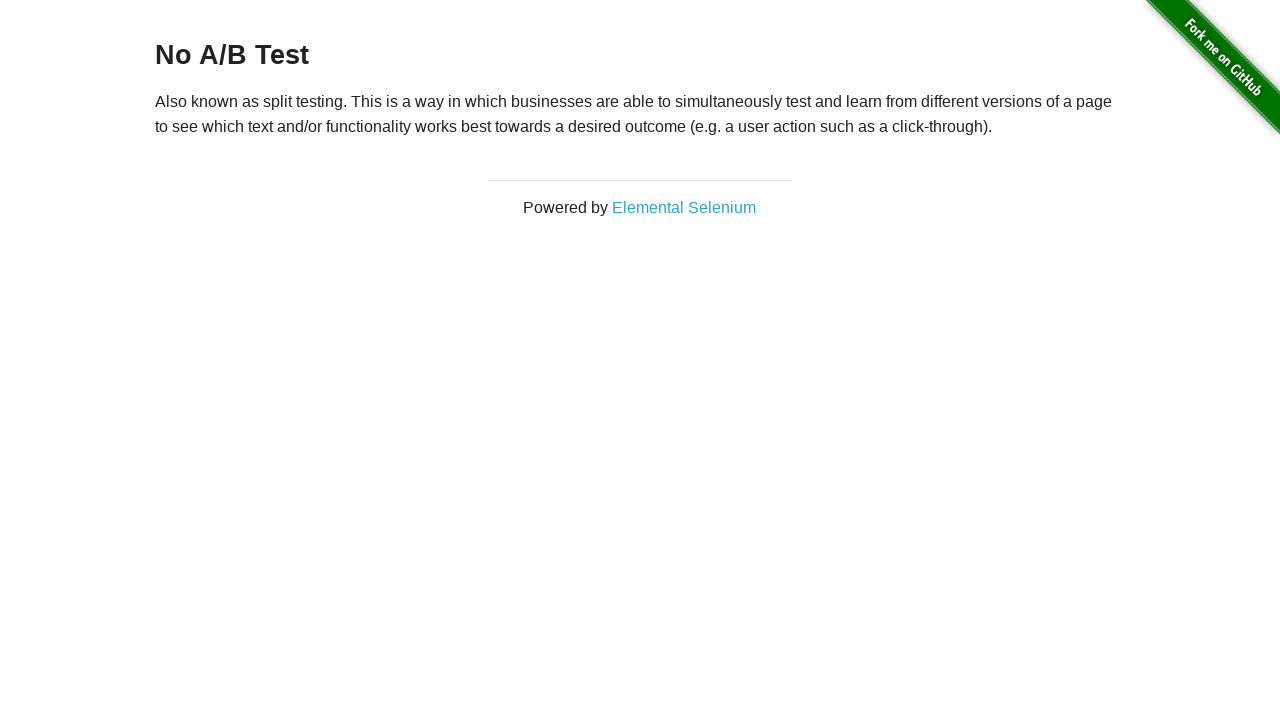

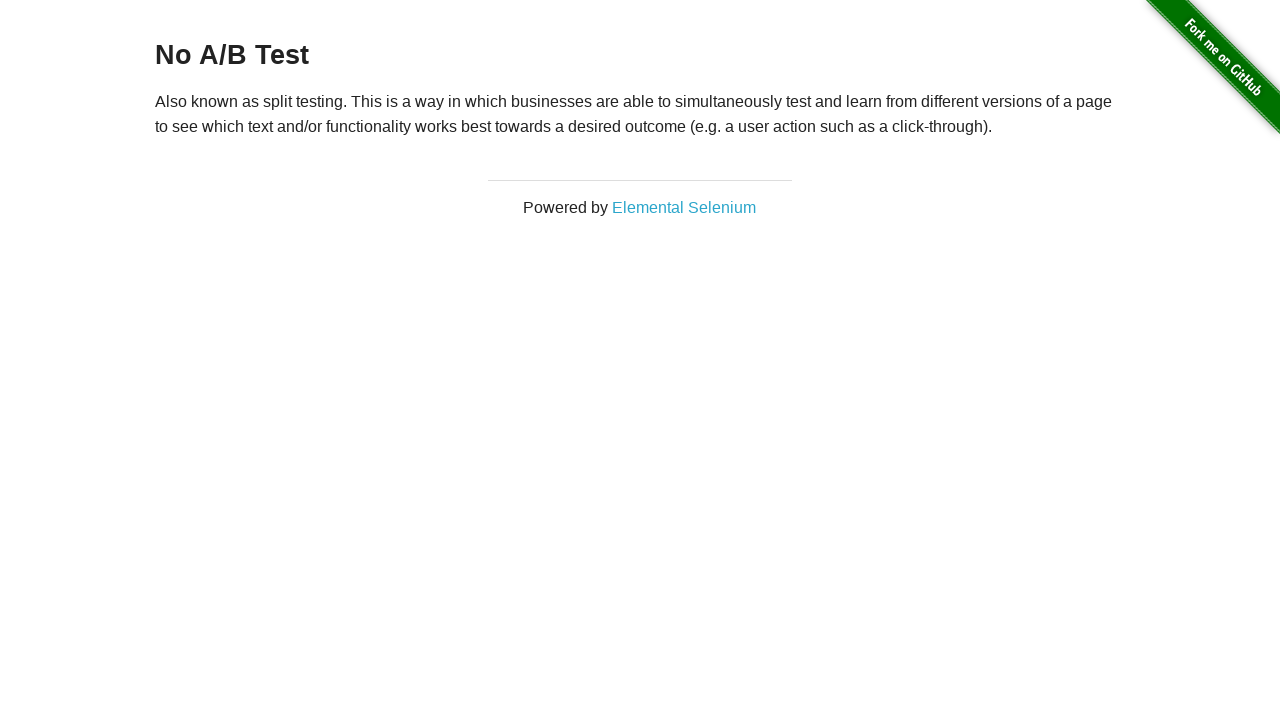